Navigates through UI testing demo site to the Mouse Actions section and performs a click-and-hold action on a zoom button element

Starting URL: https://demoapps.qspiders.com/

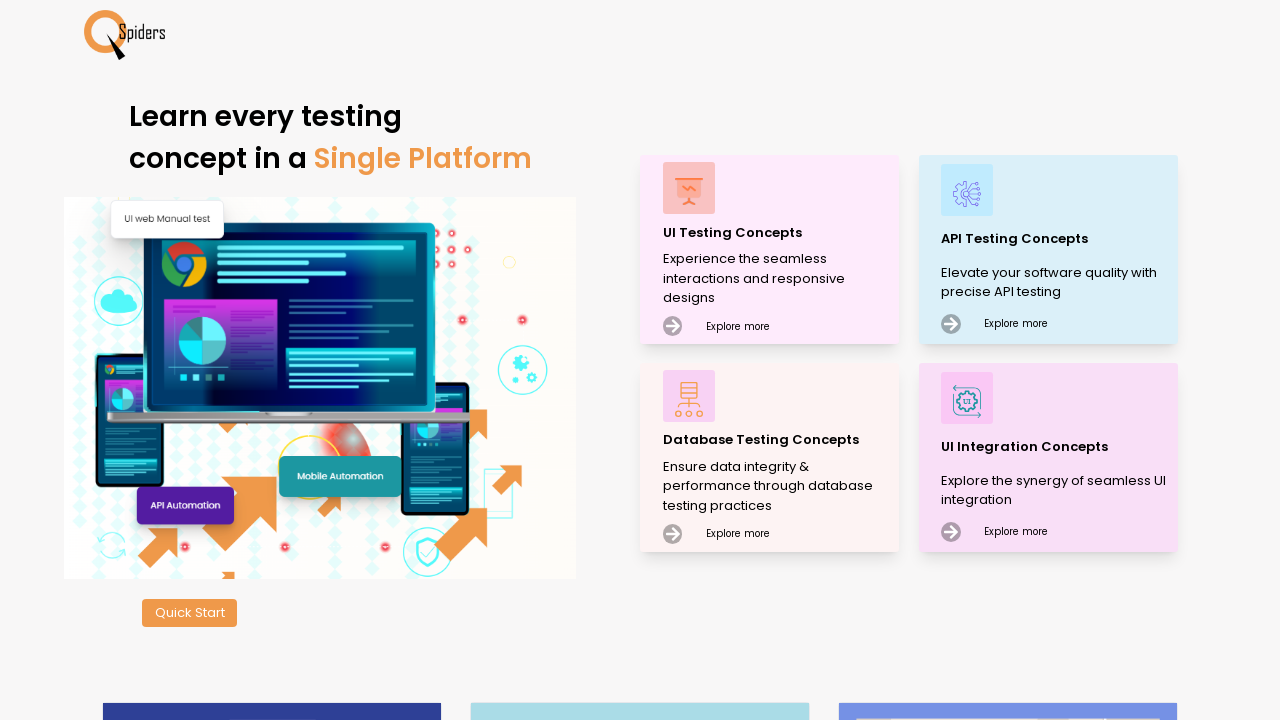

Clicked on UI Testing Concepts at (778, 232) on xpath=//p[text()='UI Testing Concepts']
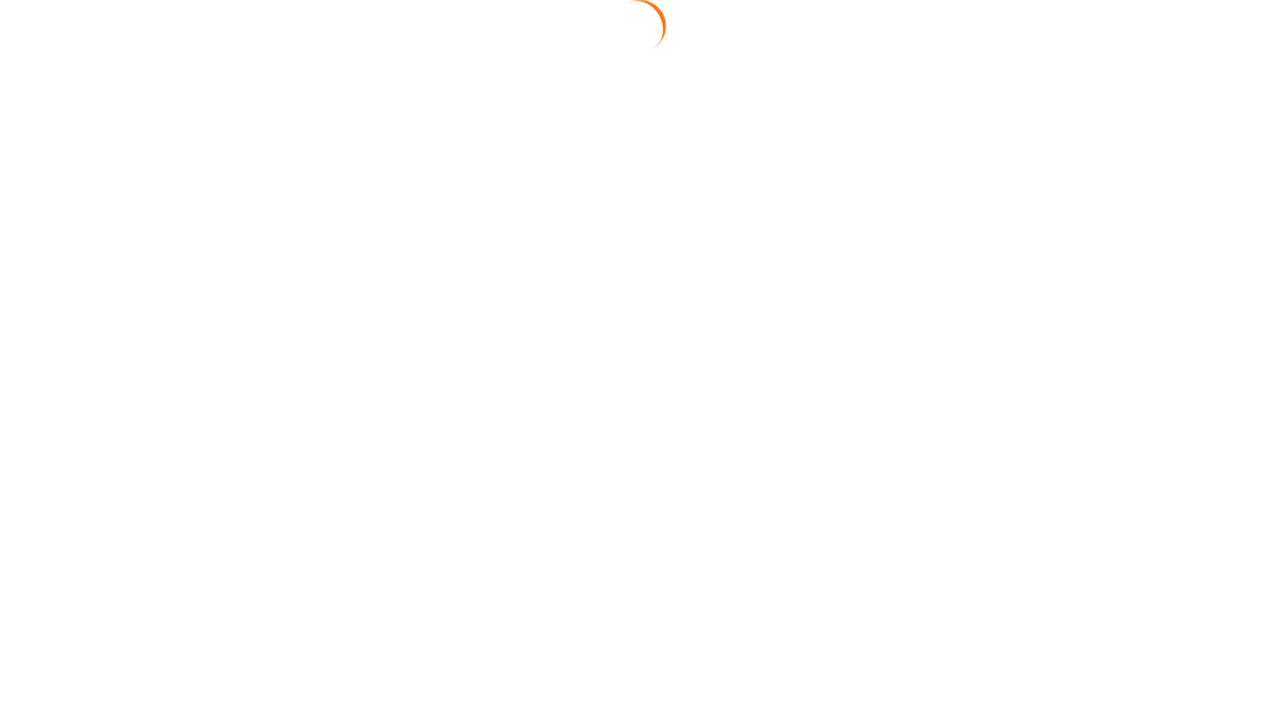

Clicked on Mouse Actions section at (66, 667) on xpath=//section[text()='Mouse Actions']
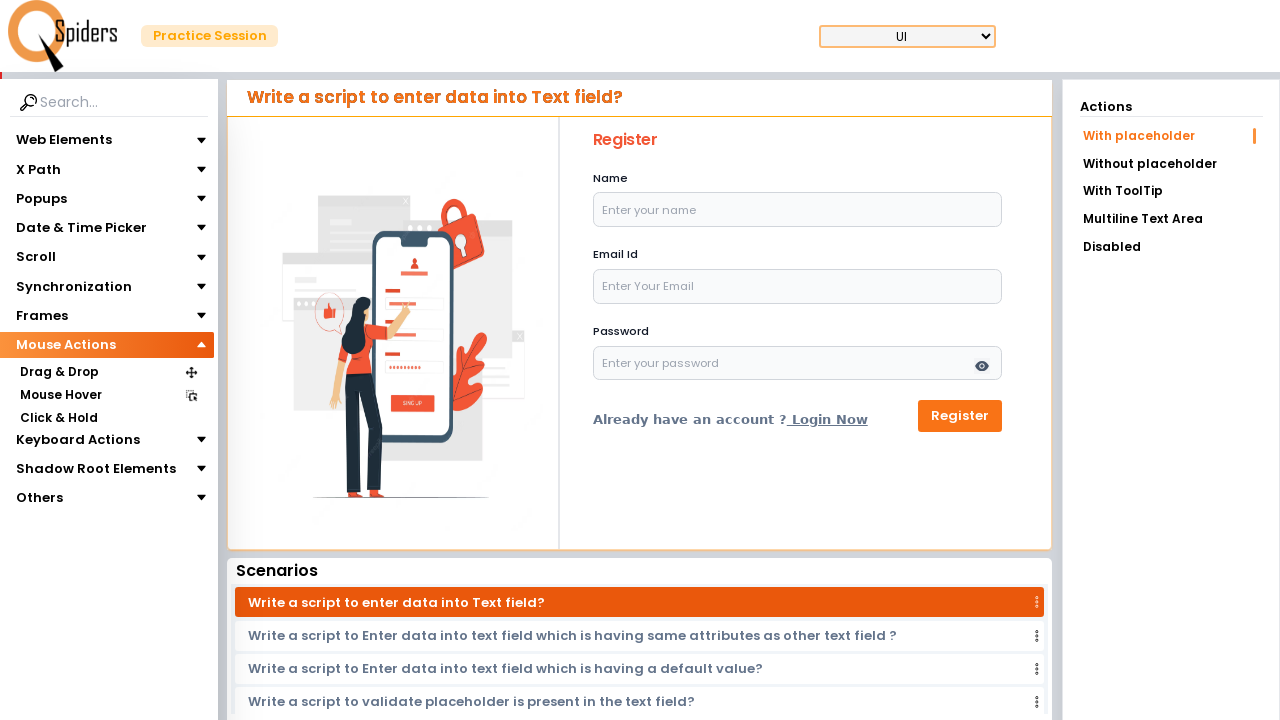

Clicked on Click & Hold section at (58, 418) on xpath=//section[text()='Click & Hold']
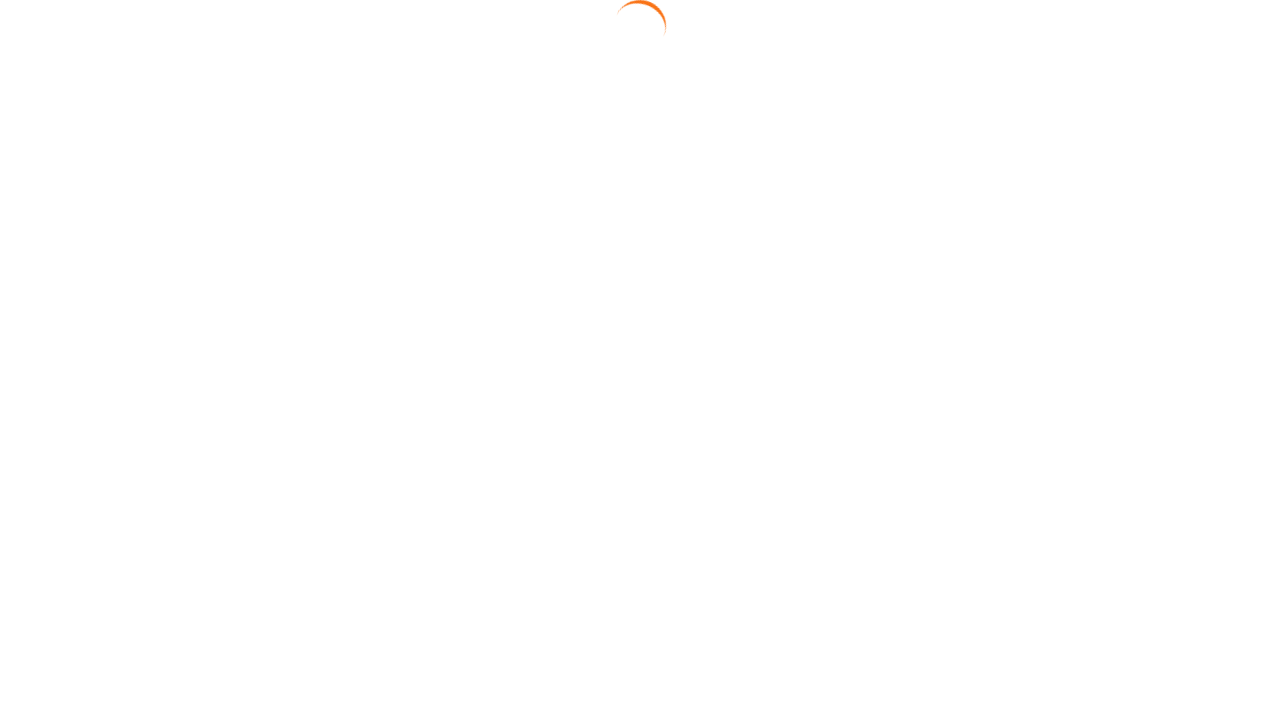

Located zoom button element
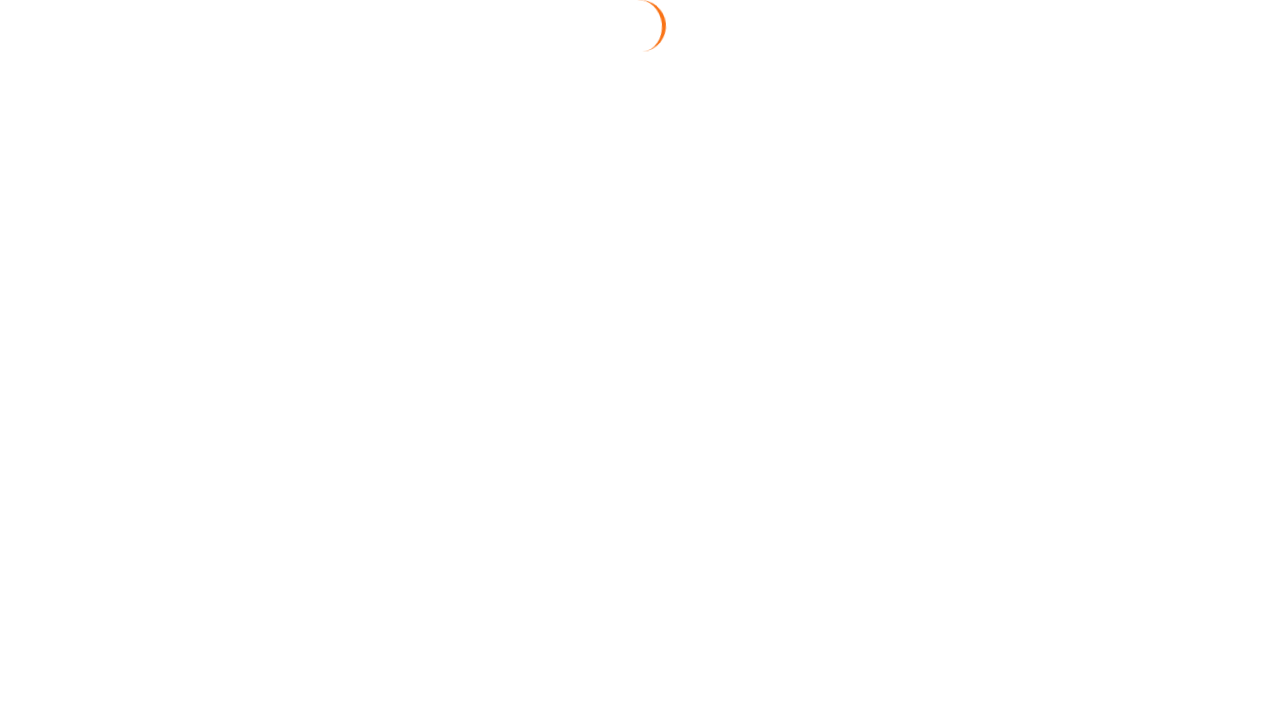

Hovered over zoom button at (644, 323) on xpath=//div[@class='zoom-button ']
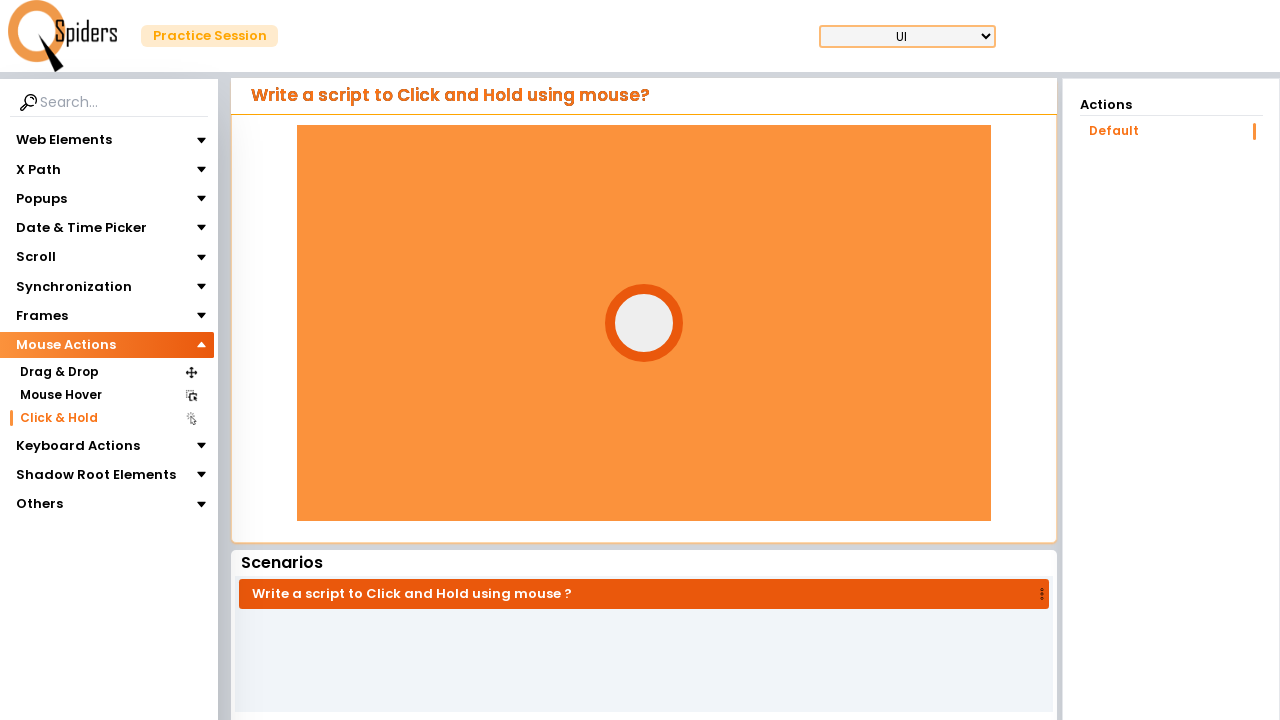

Performed mouse down action on zoom button at (644, 323)
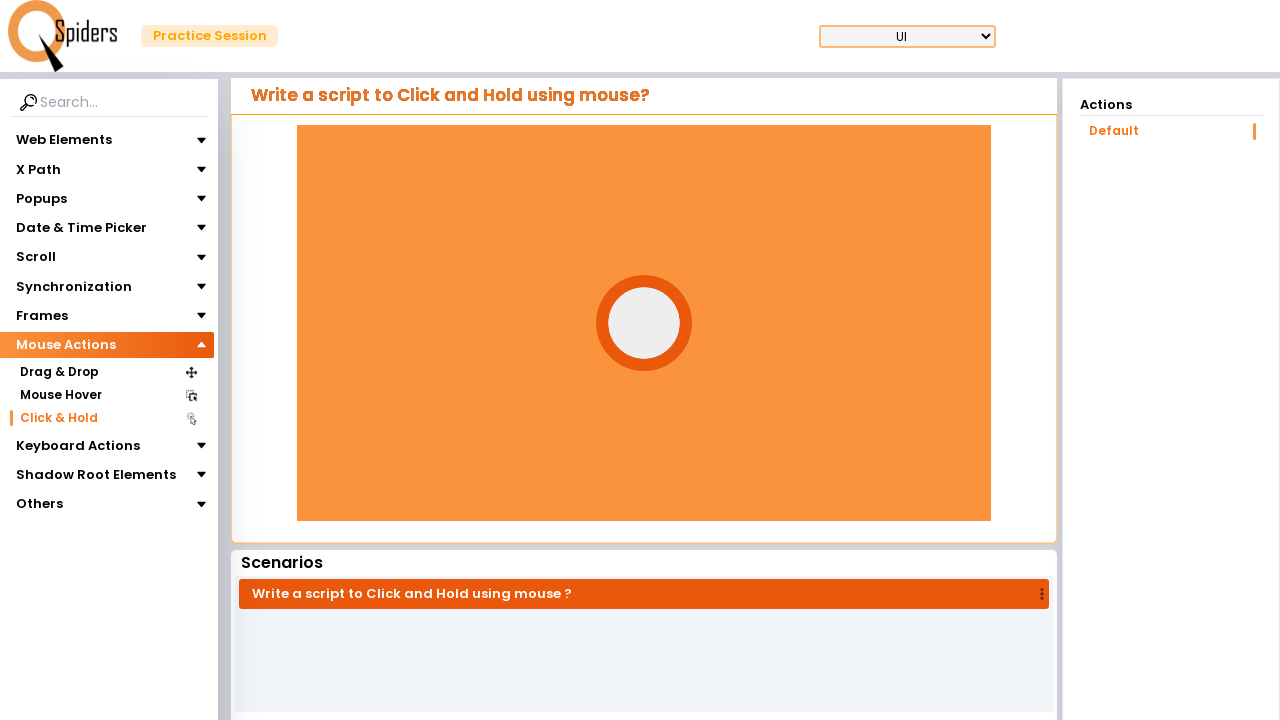

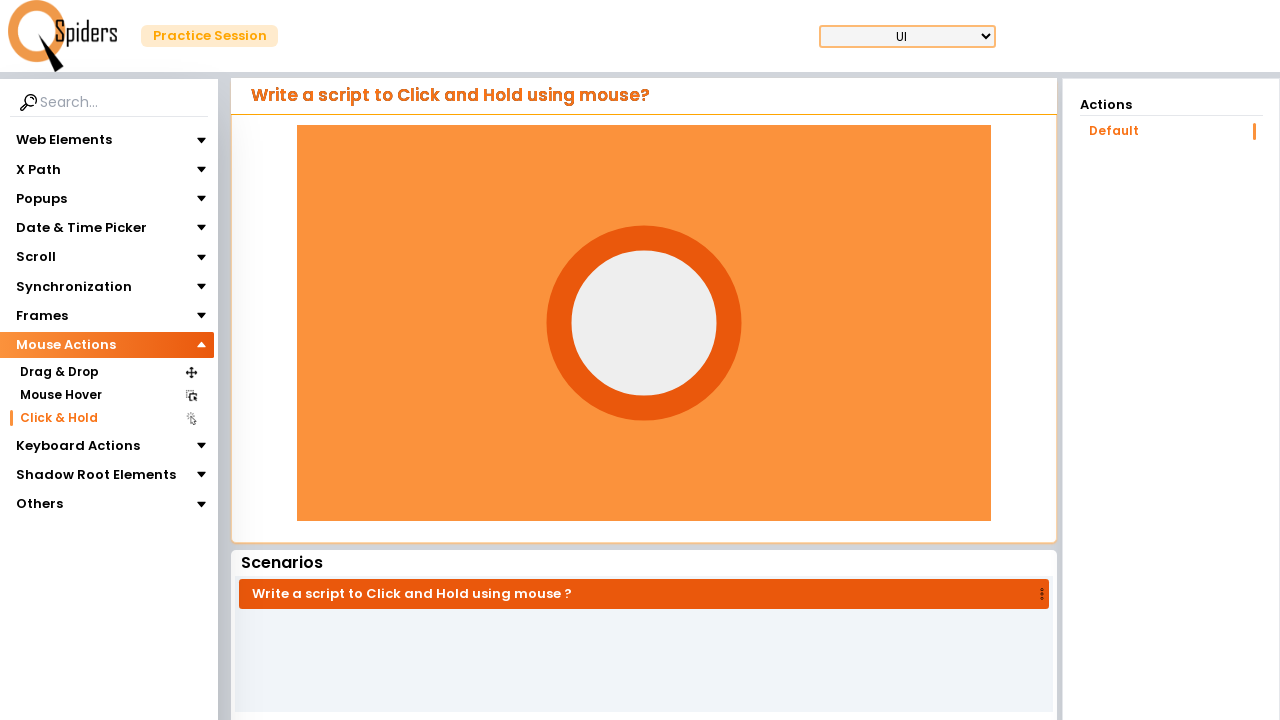